Tests opening new tabbed windows, switching between tabs, and clicking on Download links in different tabs

Starting URL: http://demo.automationtesting.in/Windows.html

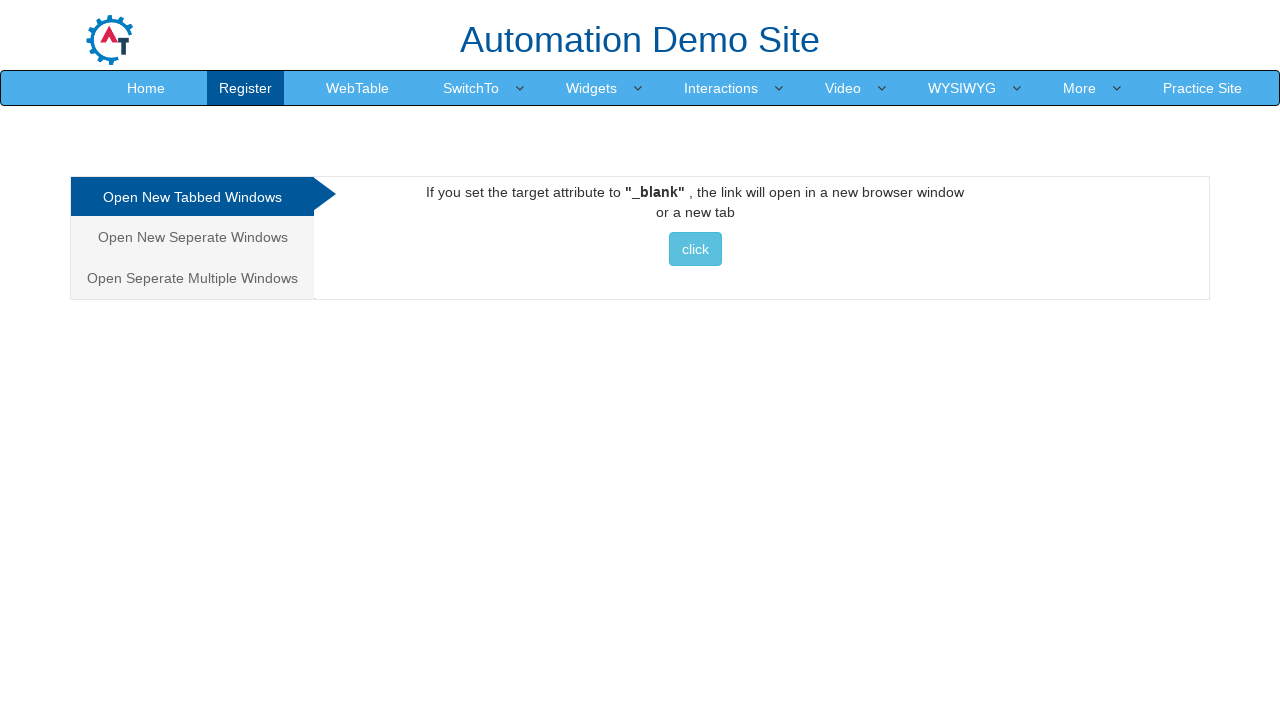

Clicked on the Tabbed section link at (192, 197) on xpath=//a[@href='#Tabbed']
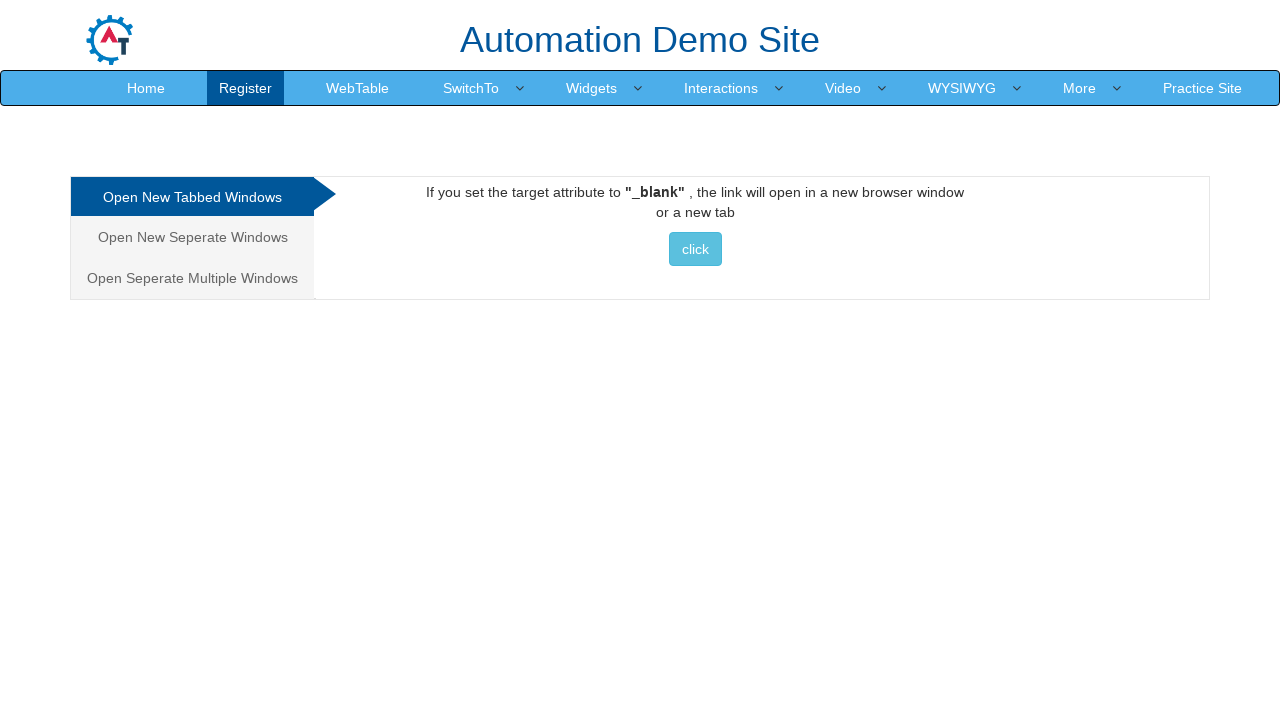

Stored current page context as reference
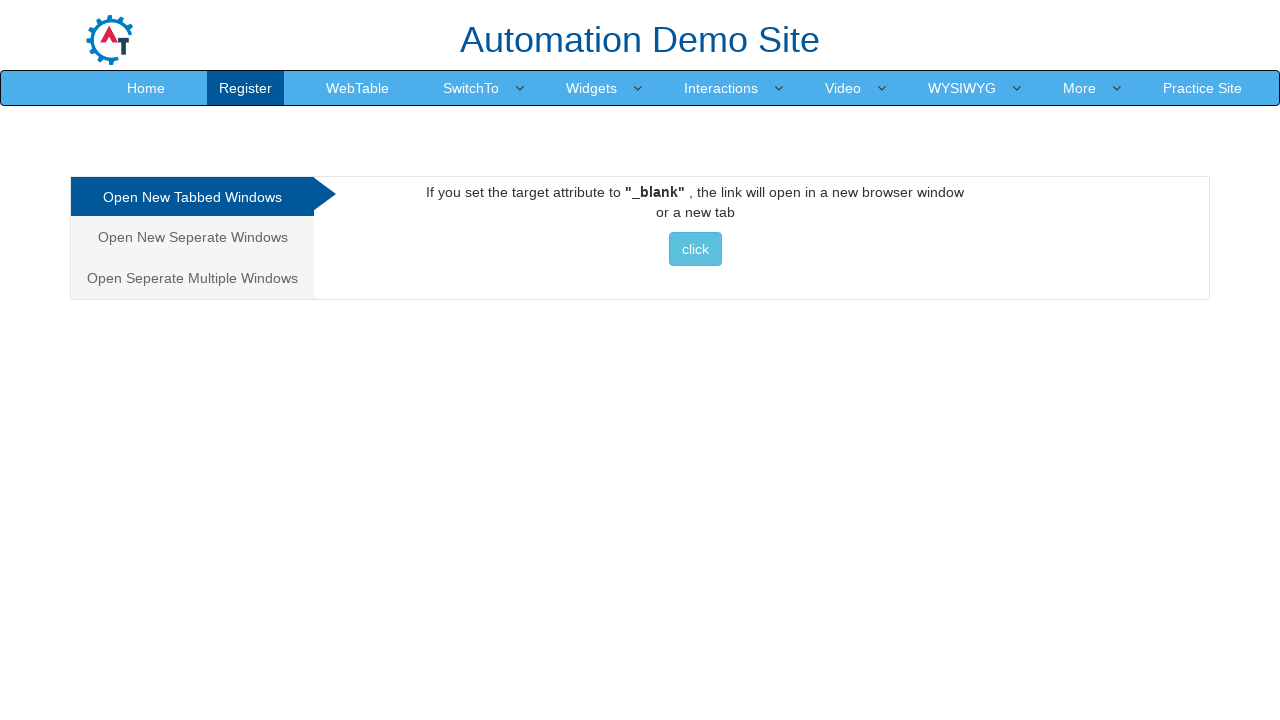

Clicked button to open new tab at (695, 249) on xpath=//div[@id='Tabbed']/a
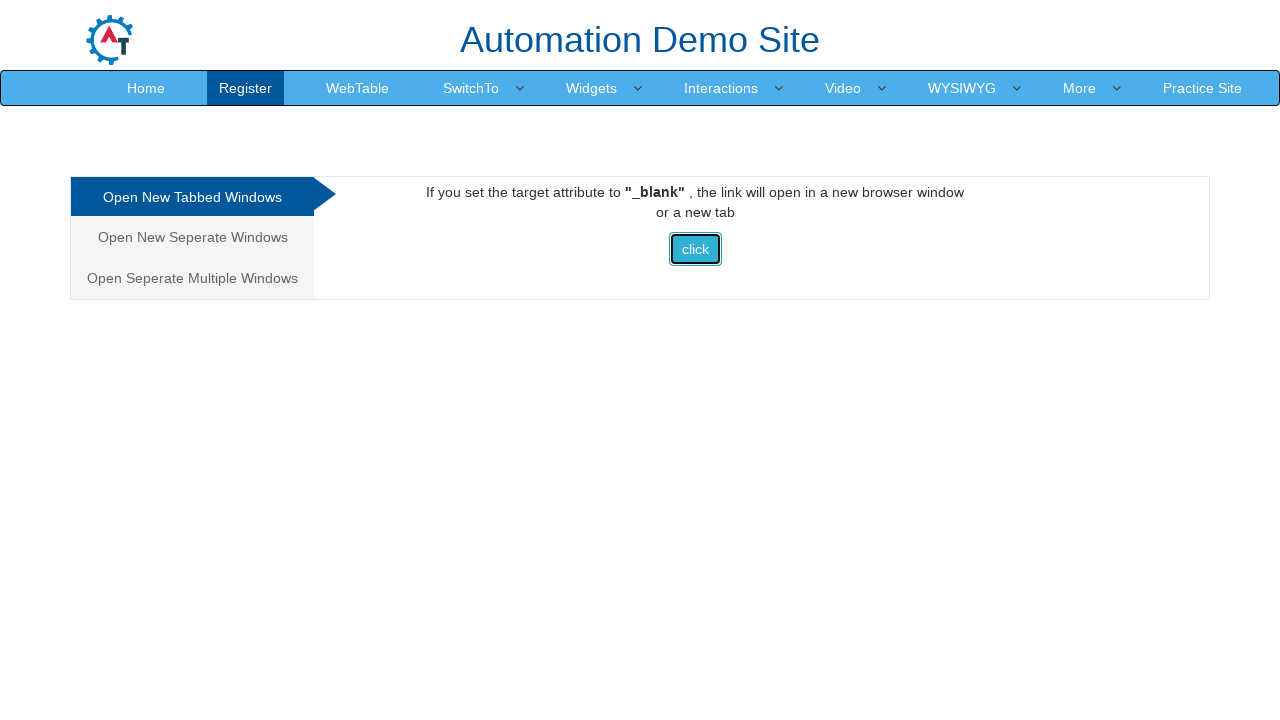

Retrieved page context
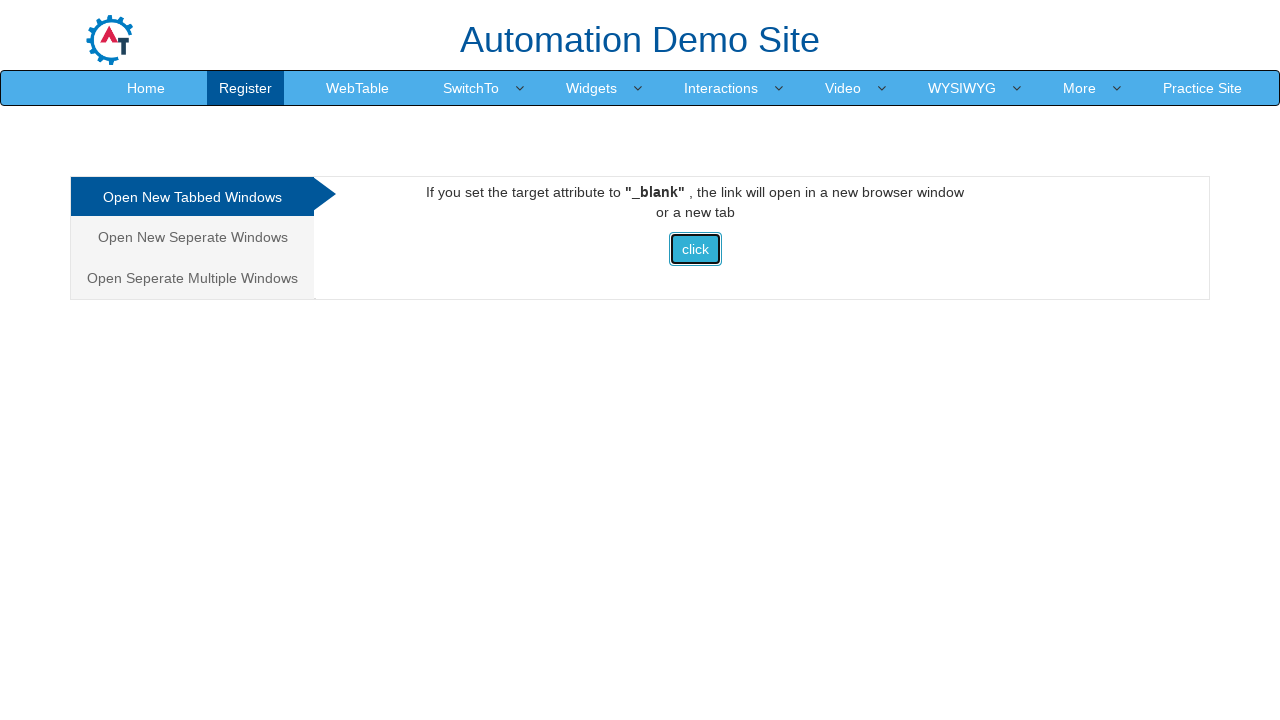

Switched to the new tab (page 1)
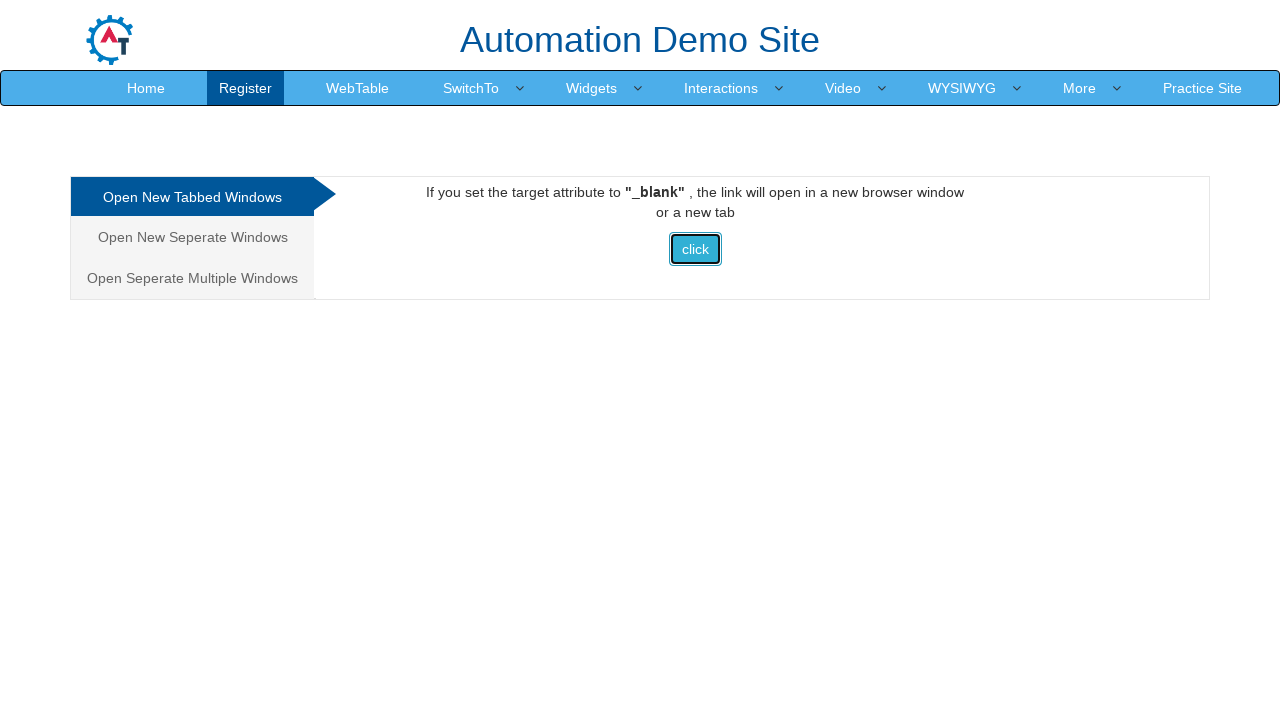

Clicked Download link in new tab at (552, 32) on text=Download
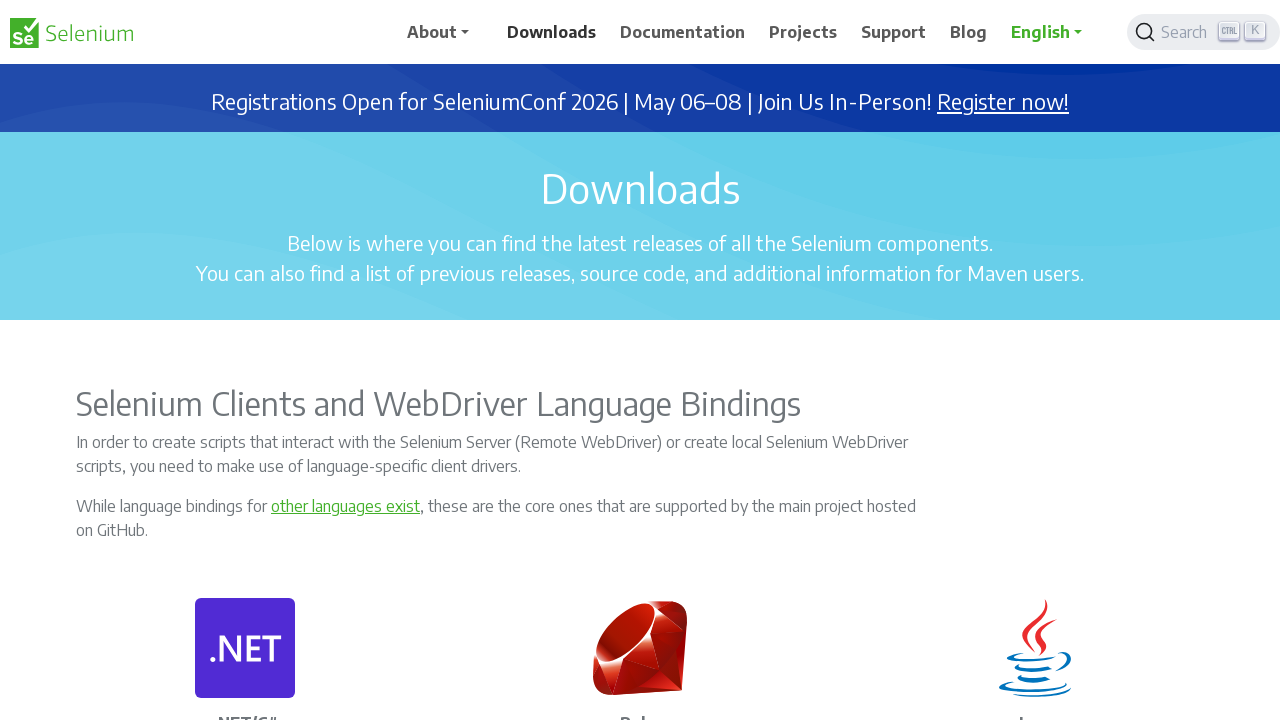

Switched back to original tab and clicked button to open another tab at (695, 249) on xpath=//div[@id='Tabbed']/a
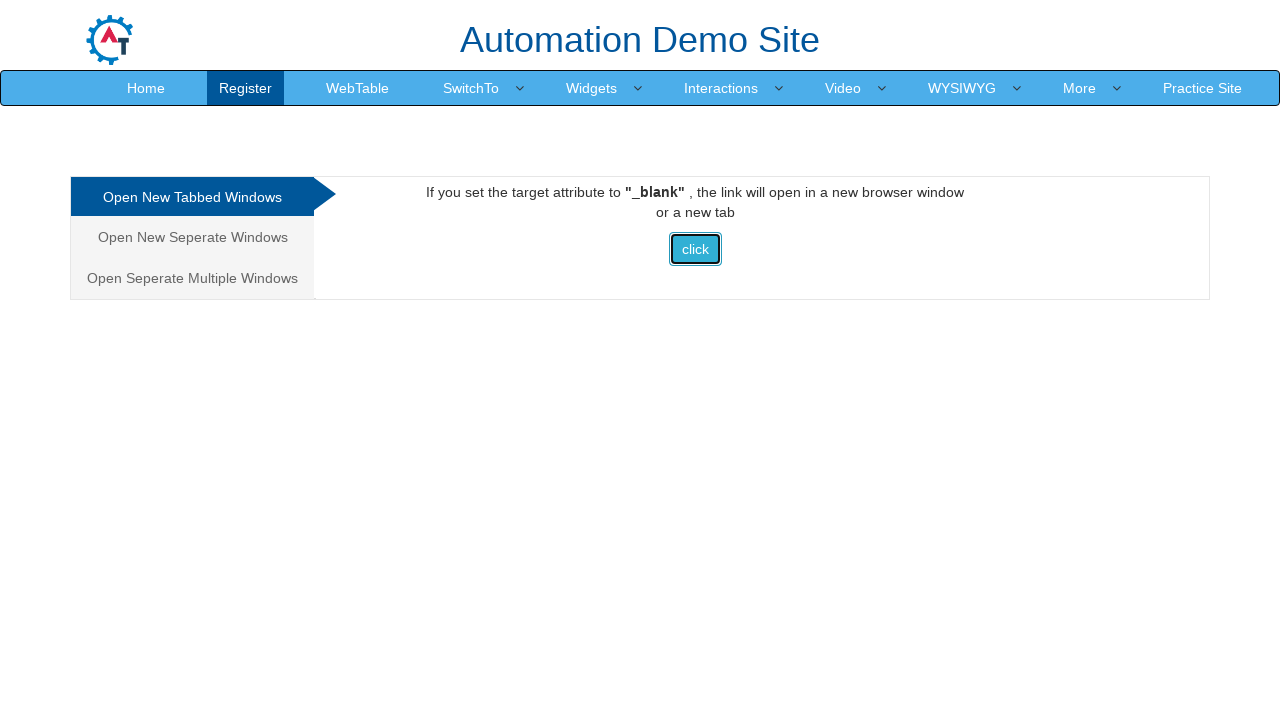

Switched to the newest tab (page 2)
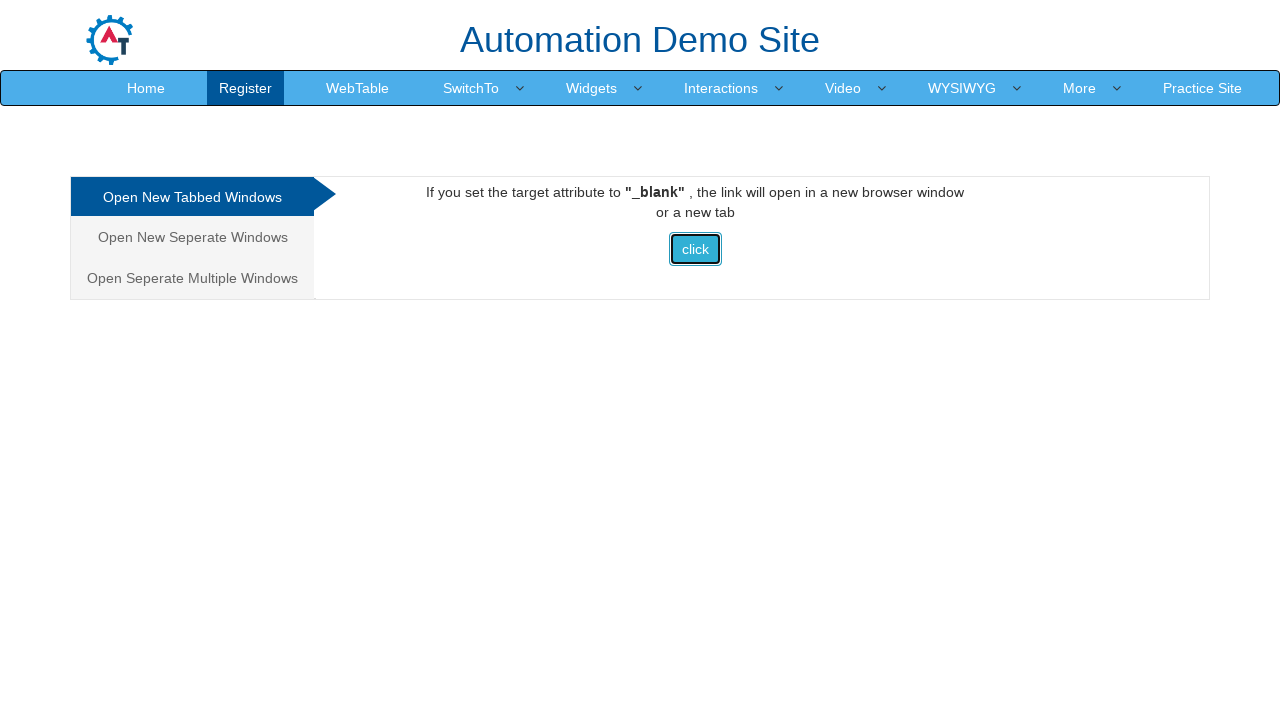

Clicked Download link in newest tab at (552, 32) on text=Download
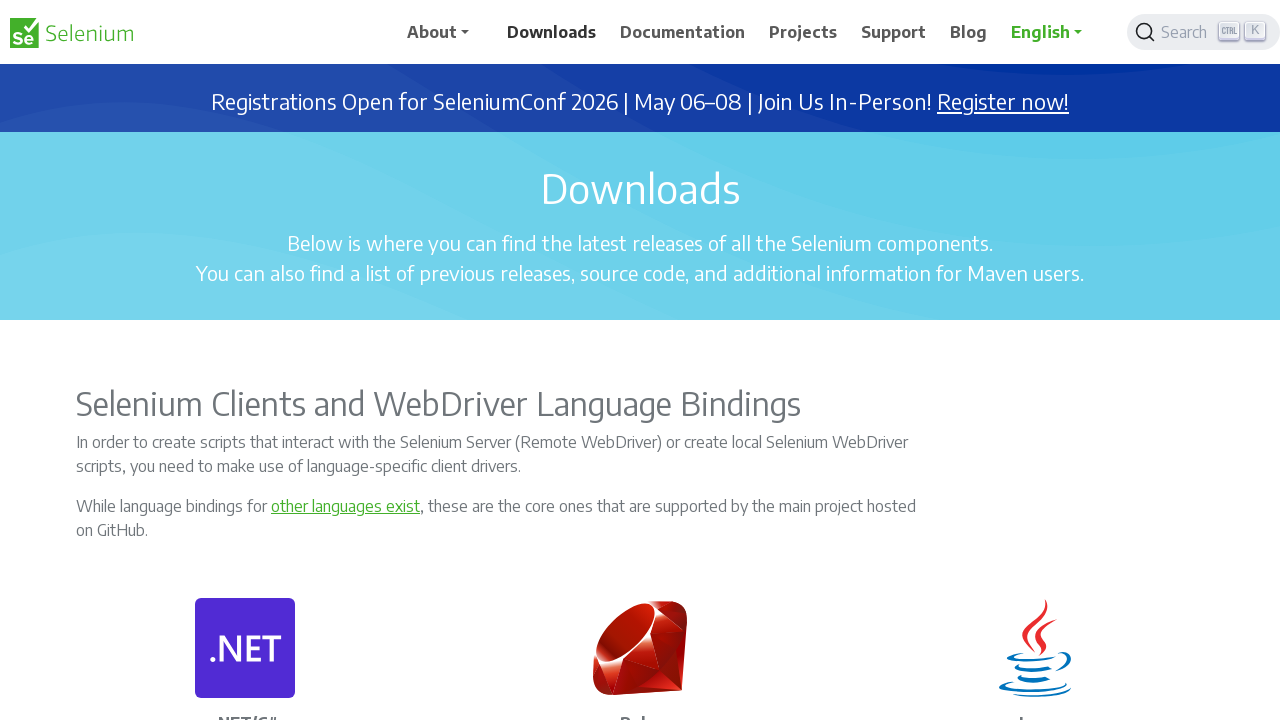

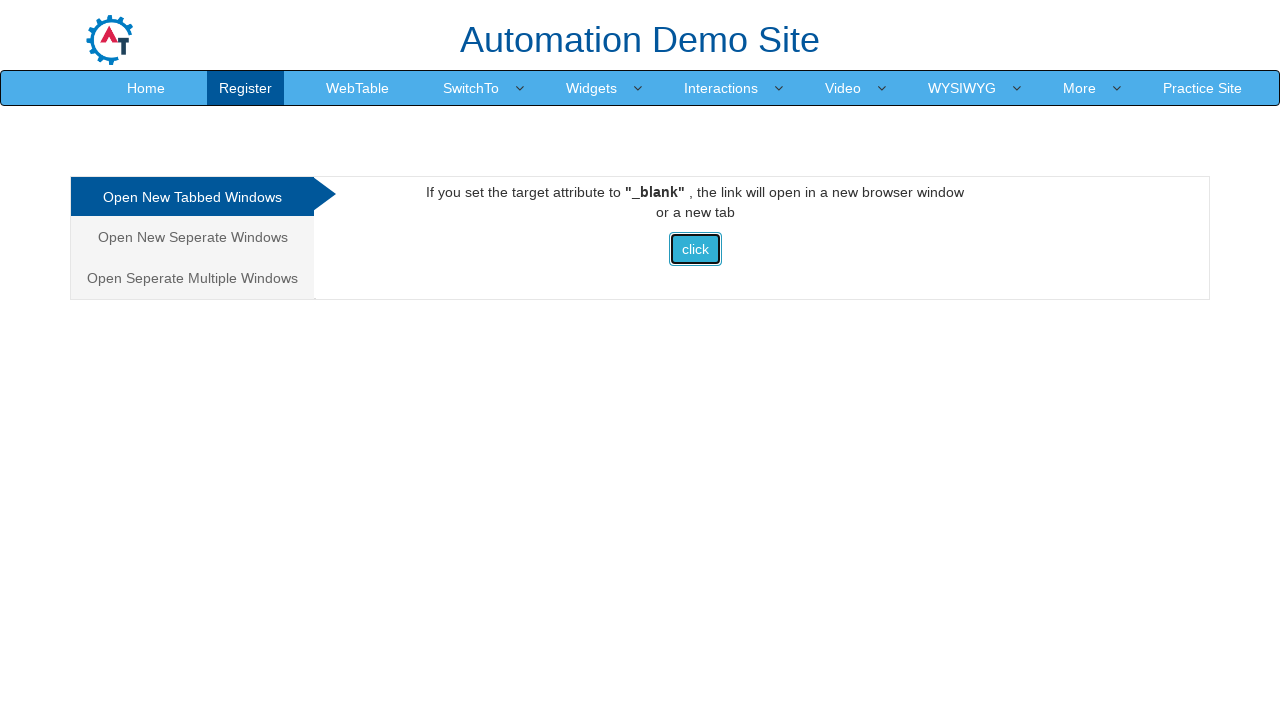